Tests the "mark all as completed" functionality in a TodoMVC app by first creating three todo items, then clicking the toggle-all checkbox to mark them all as complete.

Starting URL: https://demo.playwright.dev/todomvc/

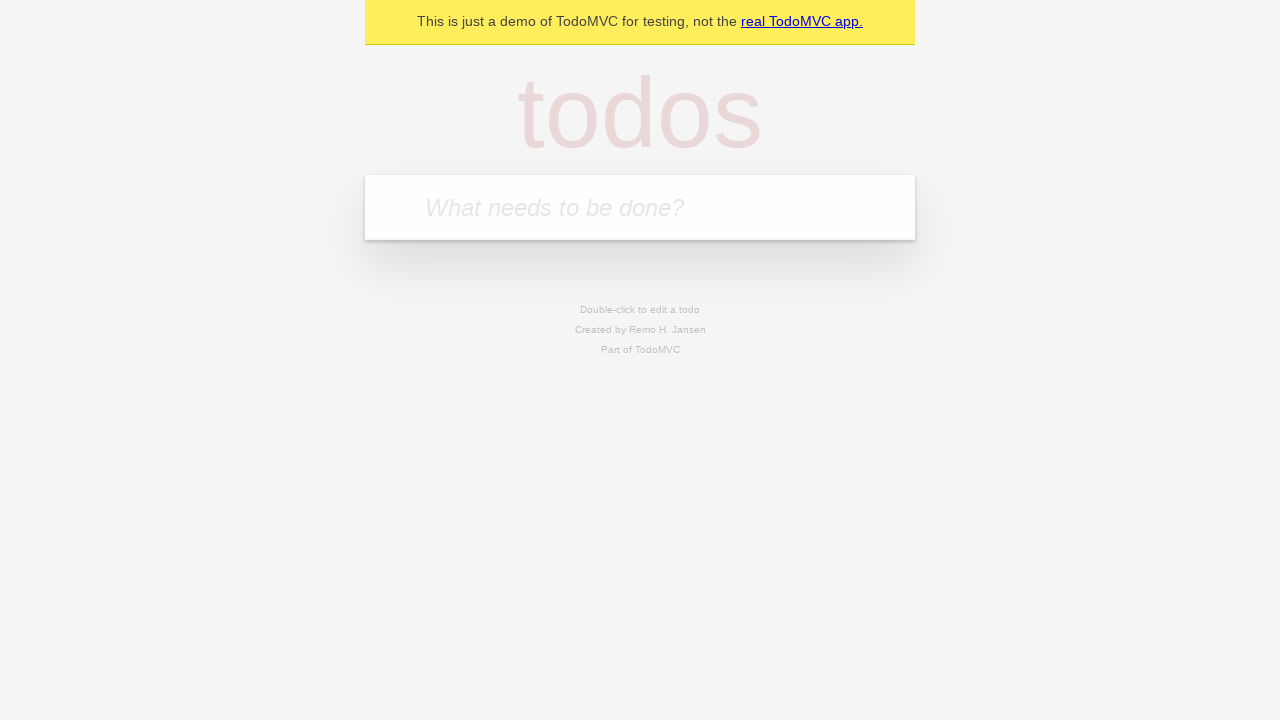

Filled new todo input with 'buy some cheese' on input.new-todo
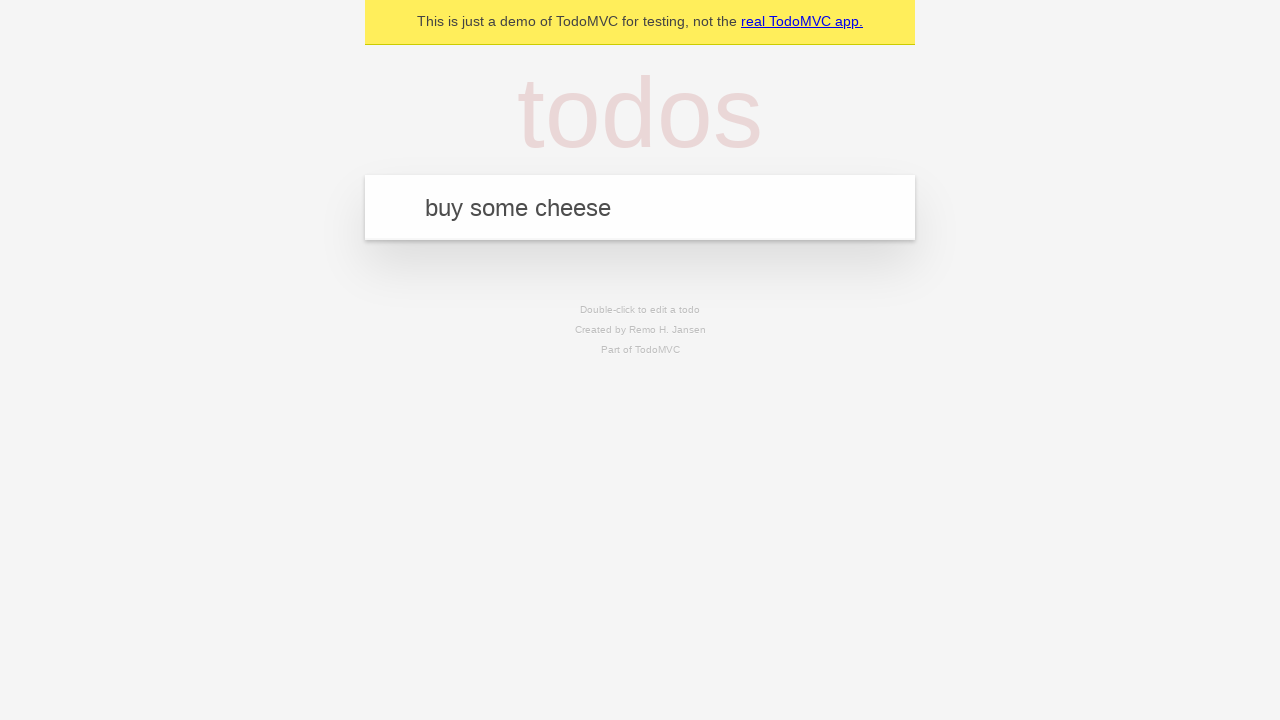

Pressed Enter to create first todo item on input.new-todo
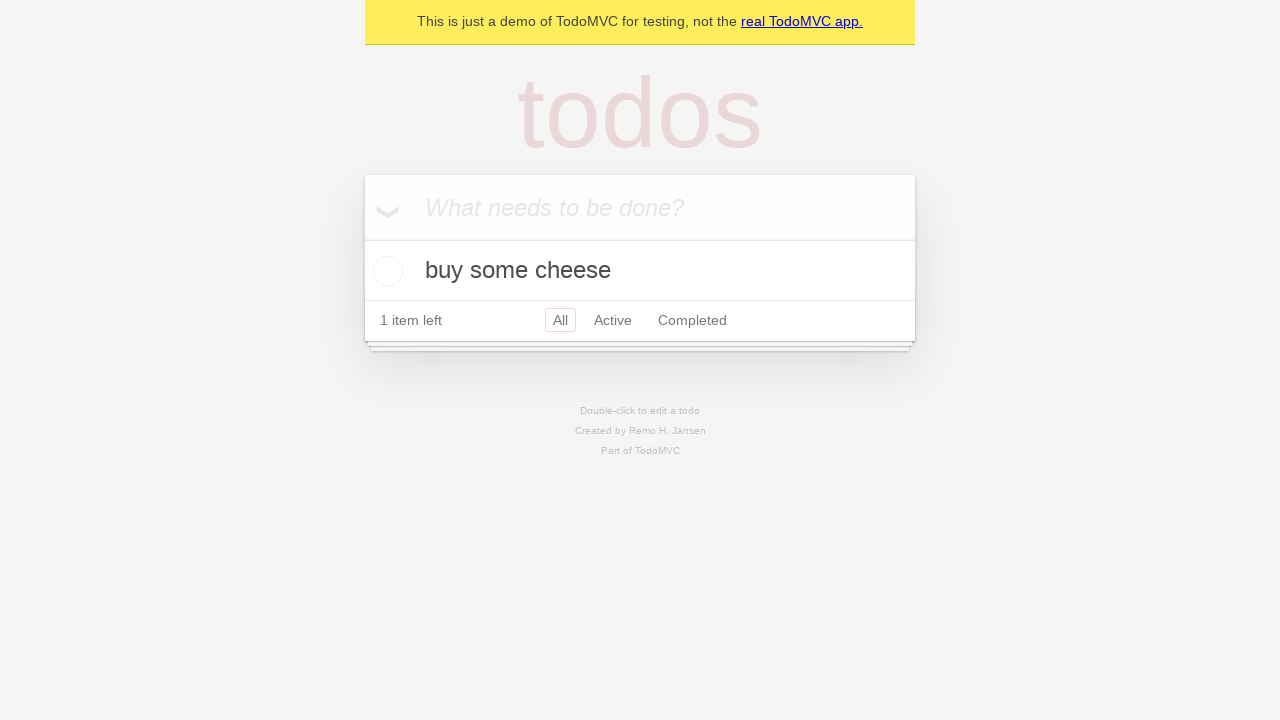

Filled new todo input with 'feed the cat' on input.new-todo
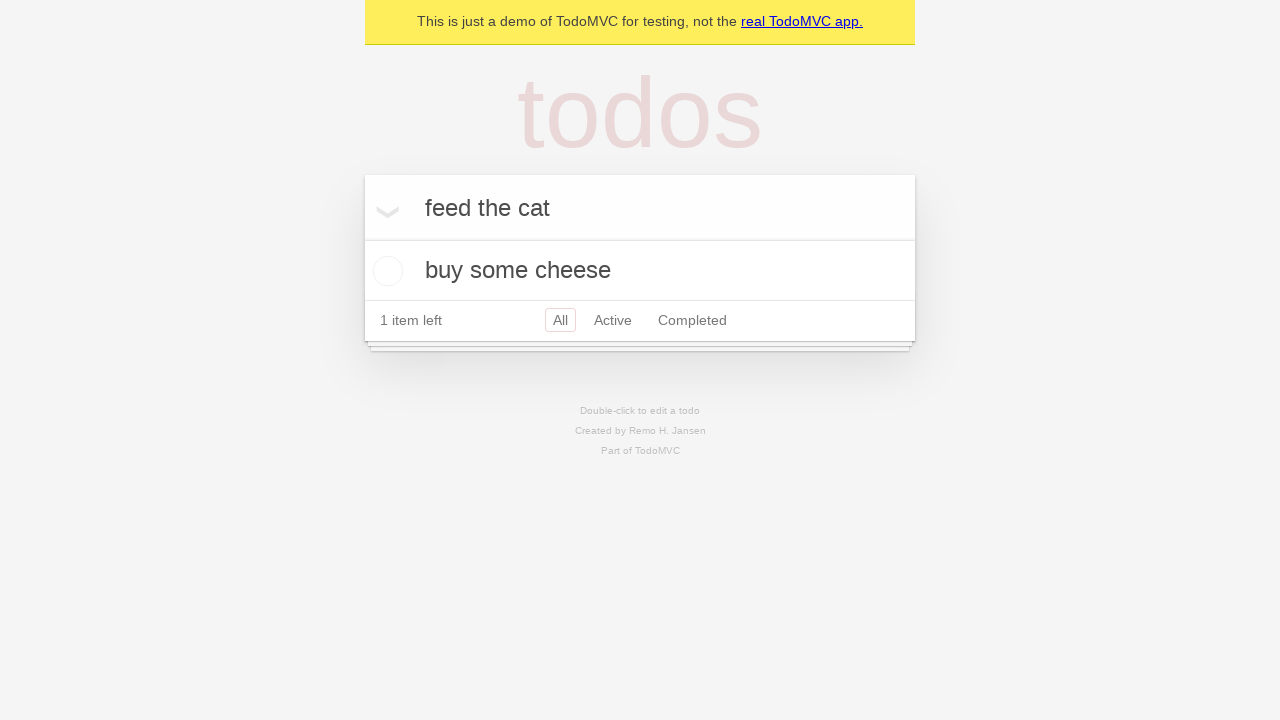

Pressed Enter to create second todo item on input.new-todo
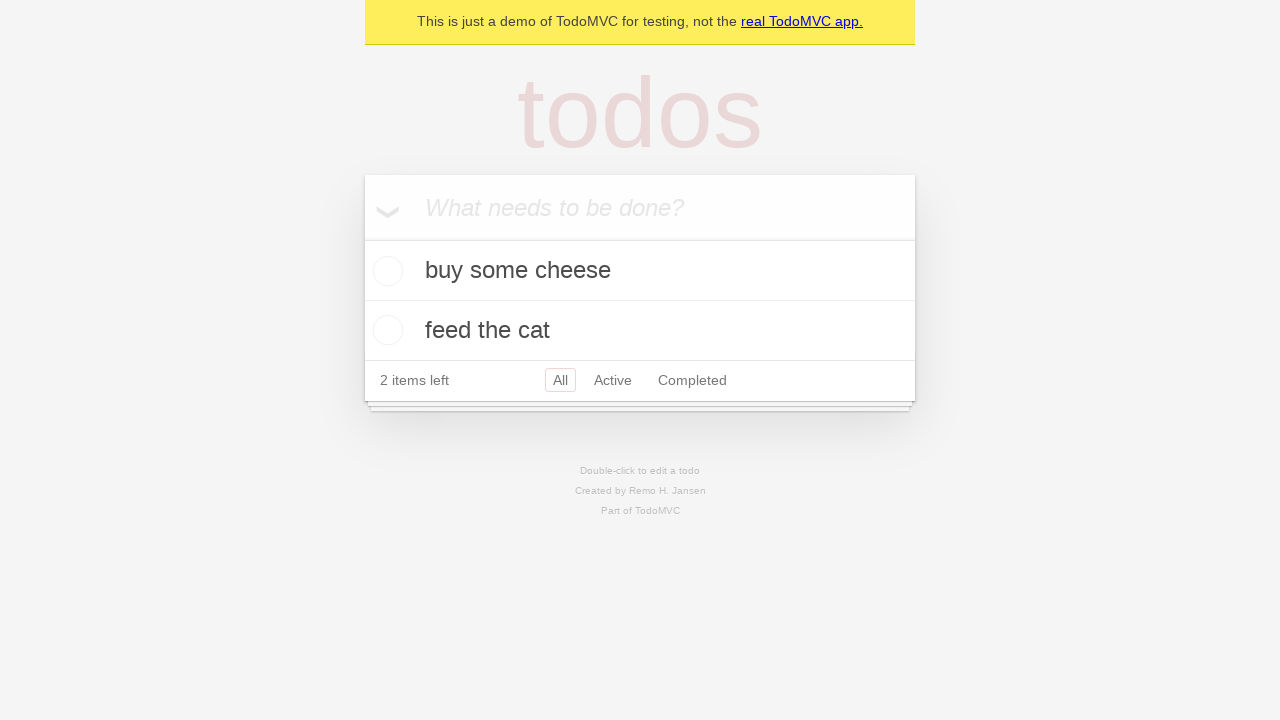

Filled new todo input with 'book a doctors appointment' on input.new-todo
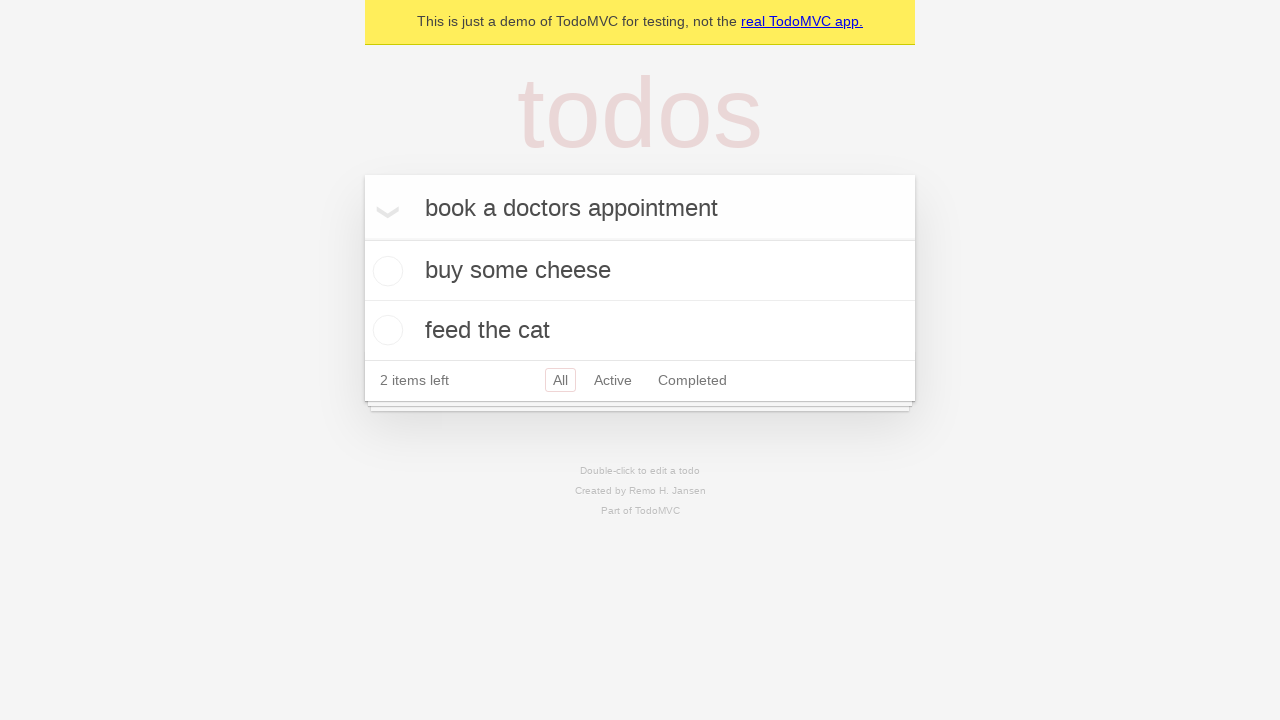

Pressed Enter to create third todo item on input.new-todo
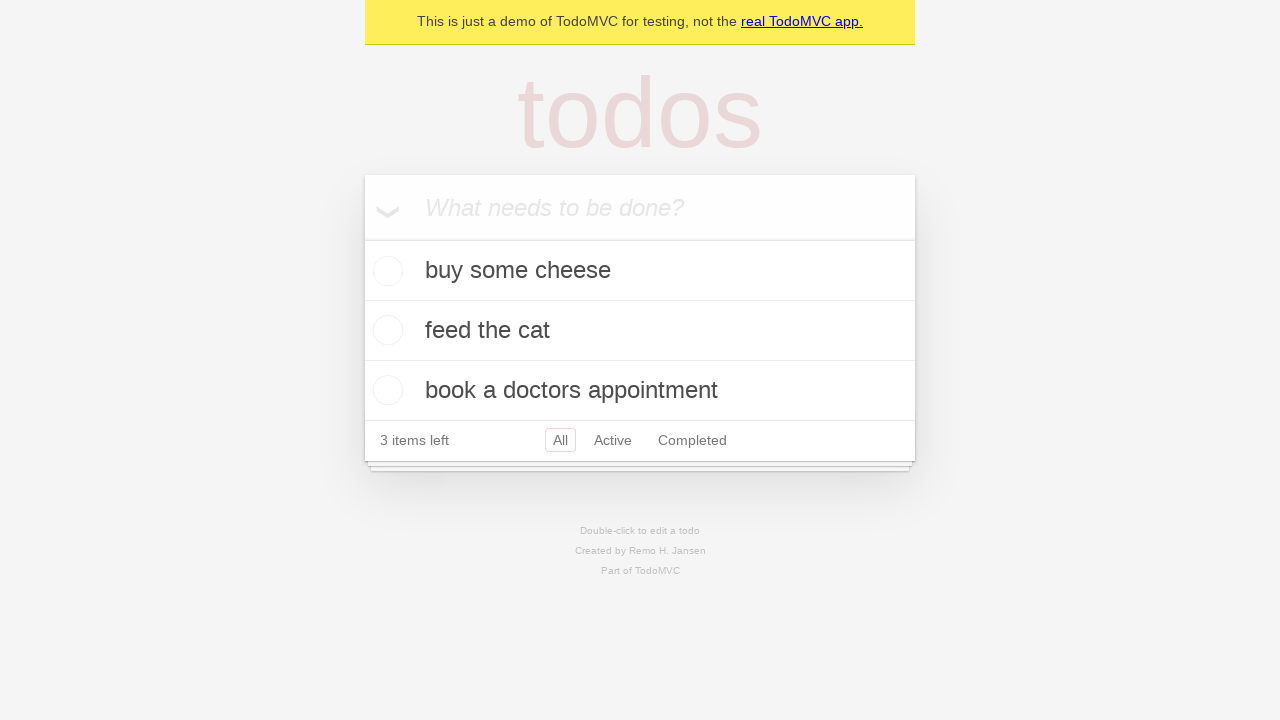

All three todo items have been created and are visible
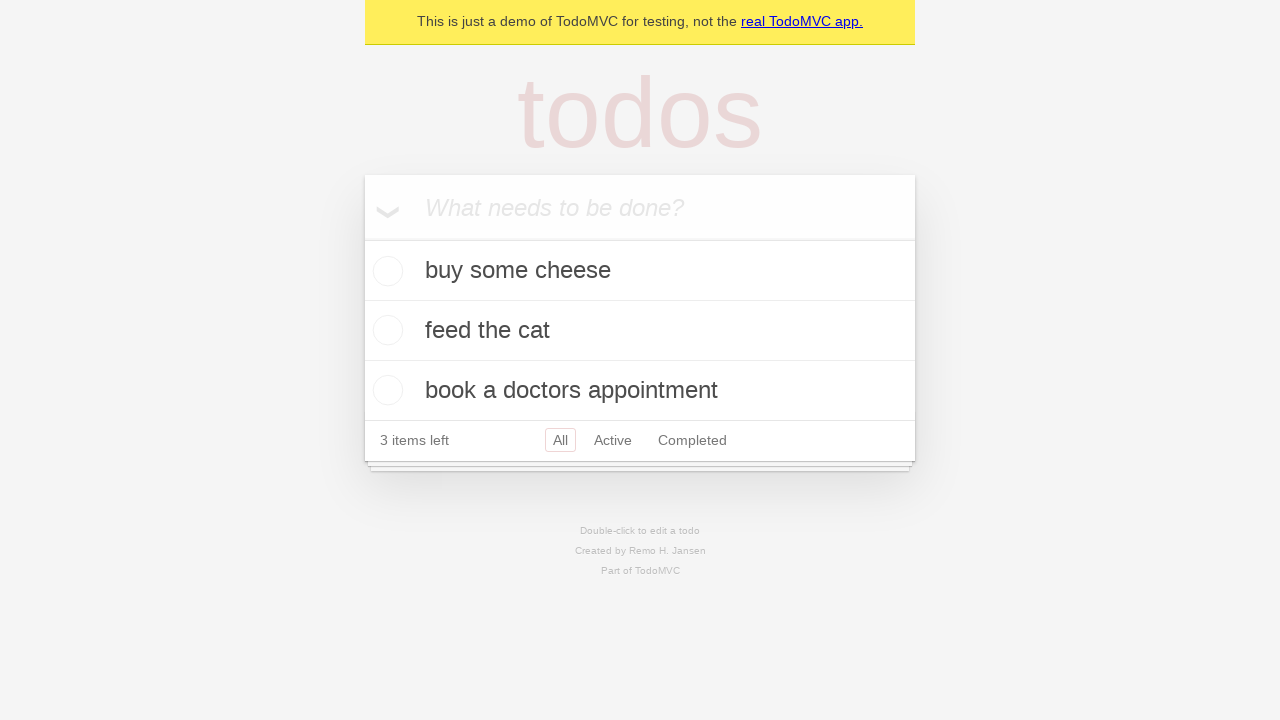

Clicked toggle-all label to mark all items as completed at (382, 206) on label[for='toggle-all']
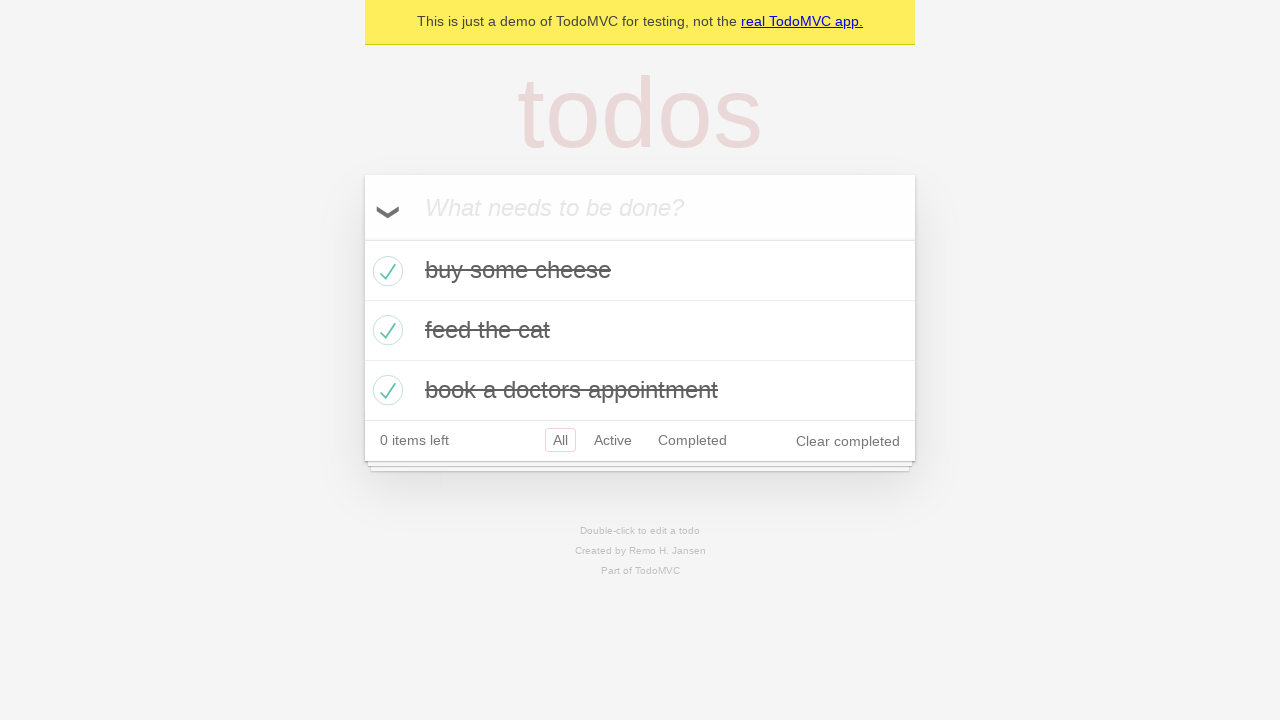

First todo item is marked as completed
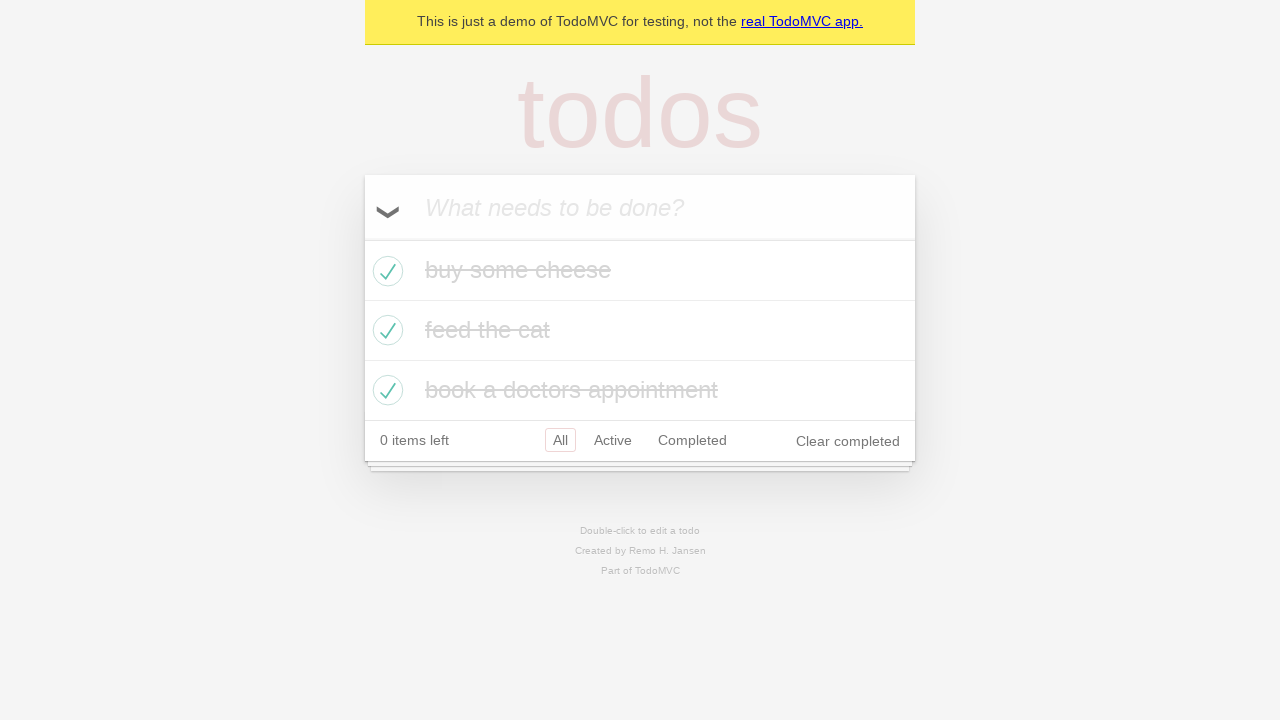

Second todo item is marked as completed
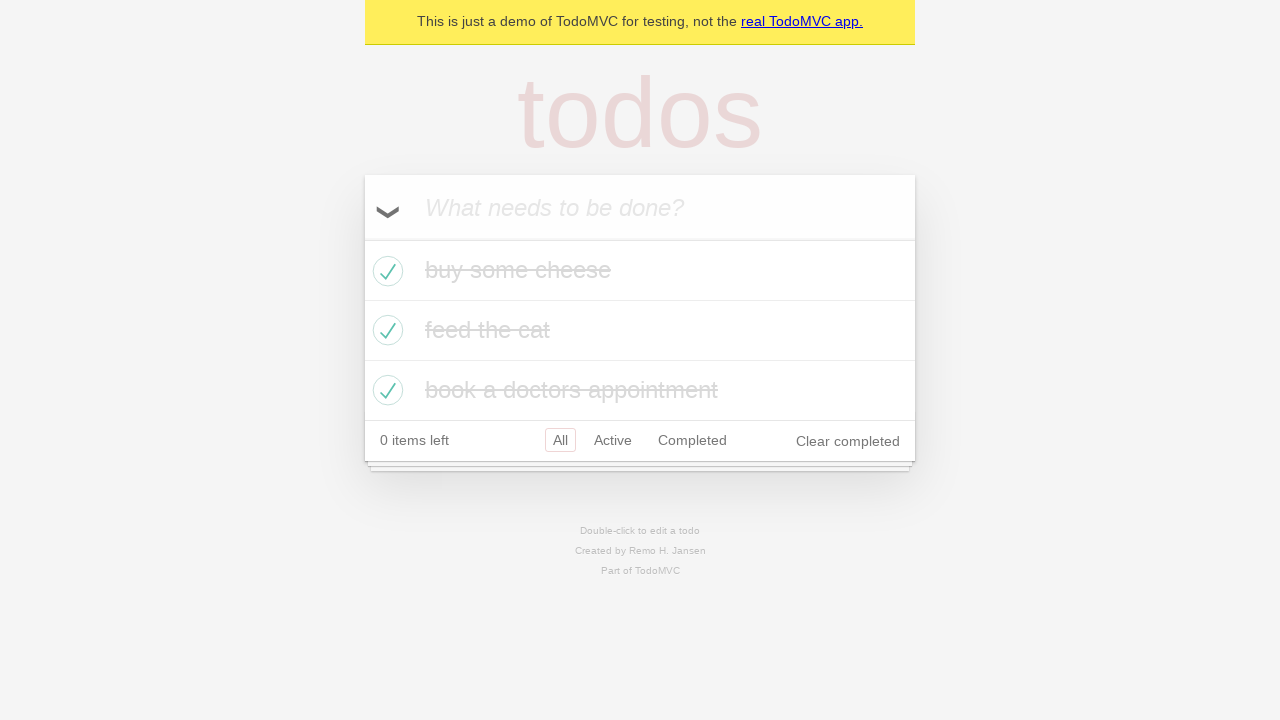

Third todo item is marked as completed
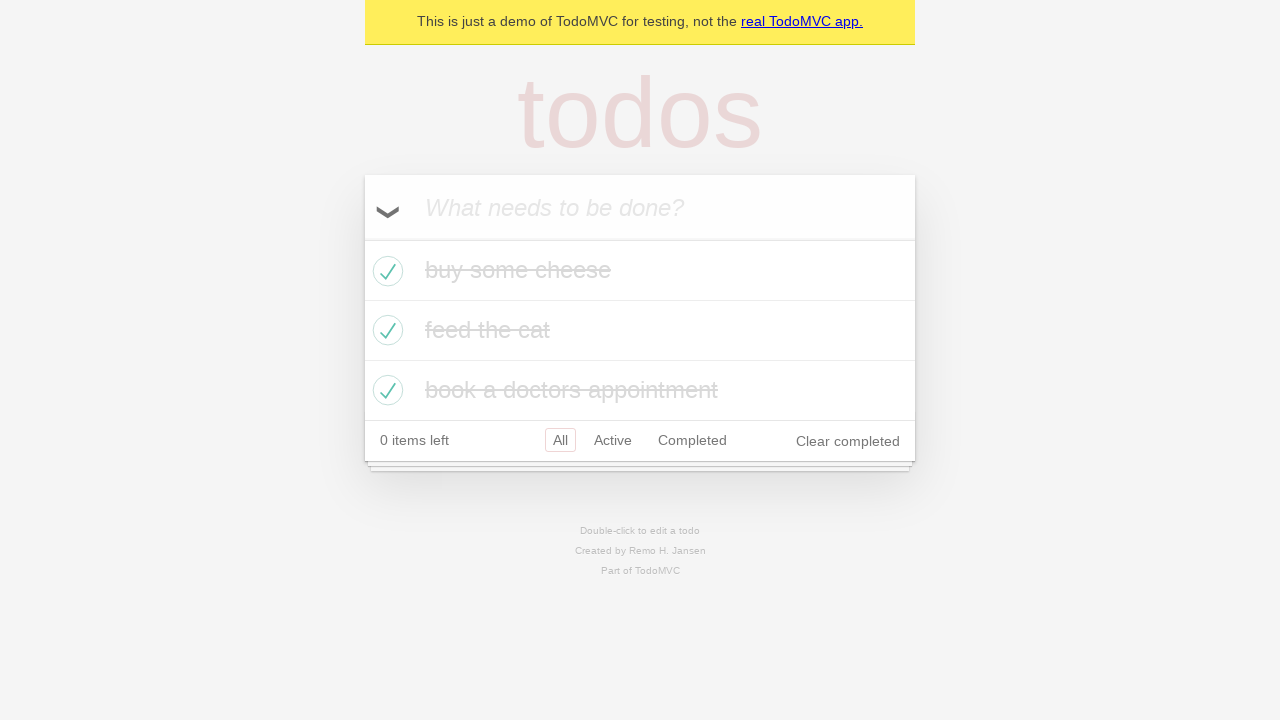

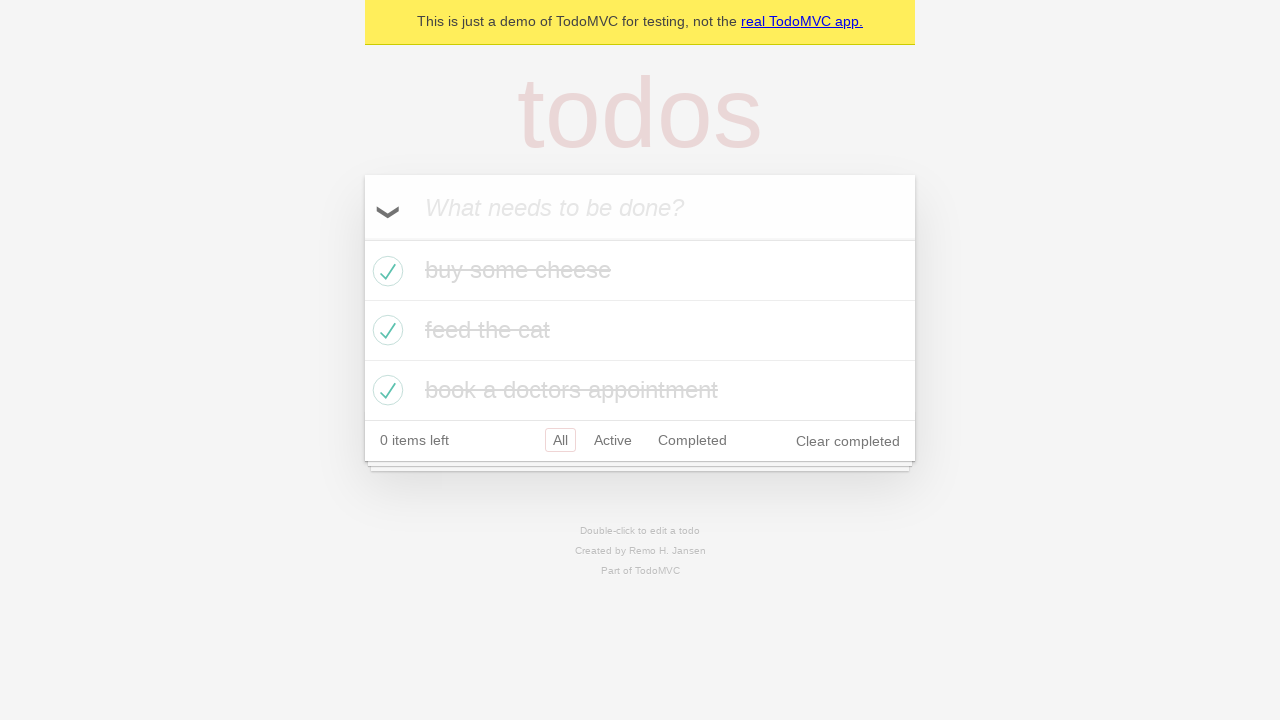